Tests file upload functionality on CloudConvert by uploading a file through the file input element

Starting URL: https://cloudconvert.com/

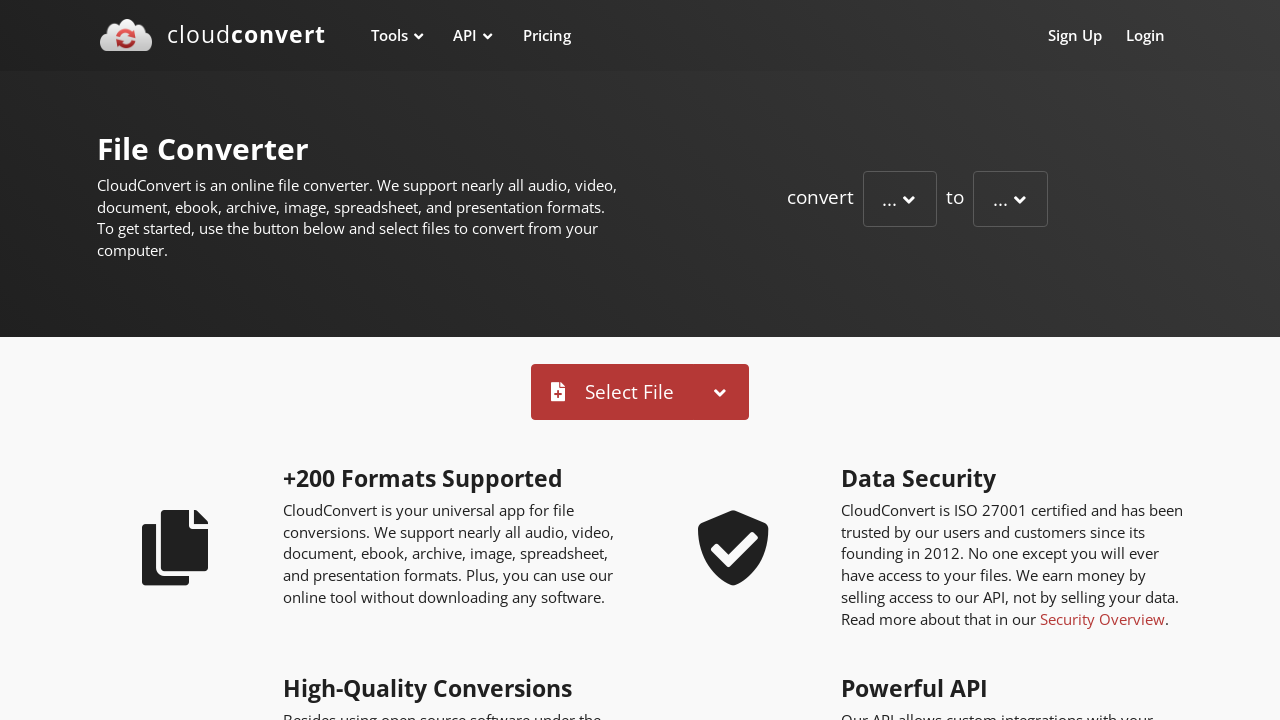

Created temporary test file for upload at /tmp/test_upload_file.txt
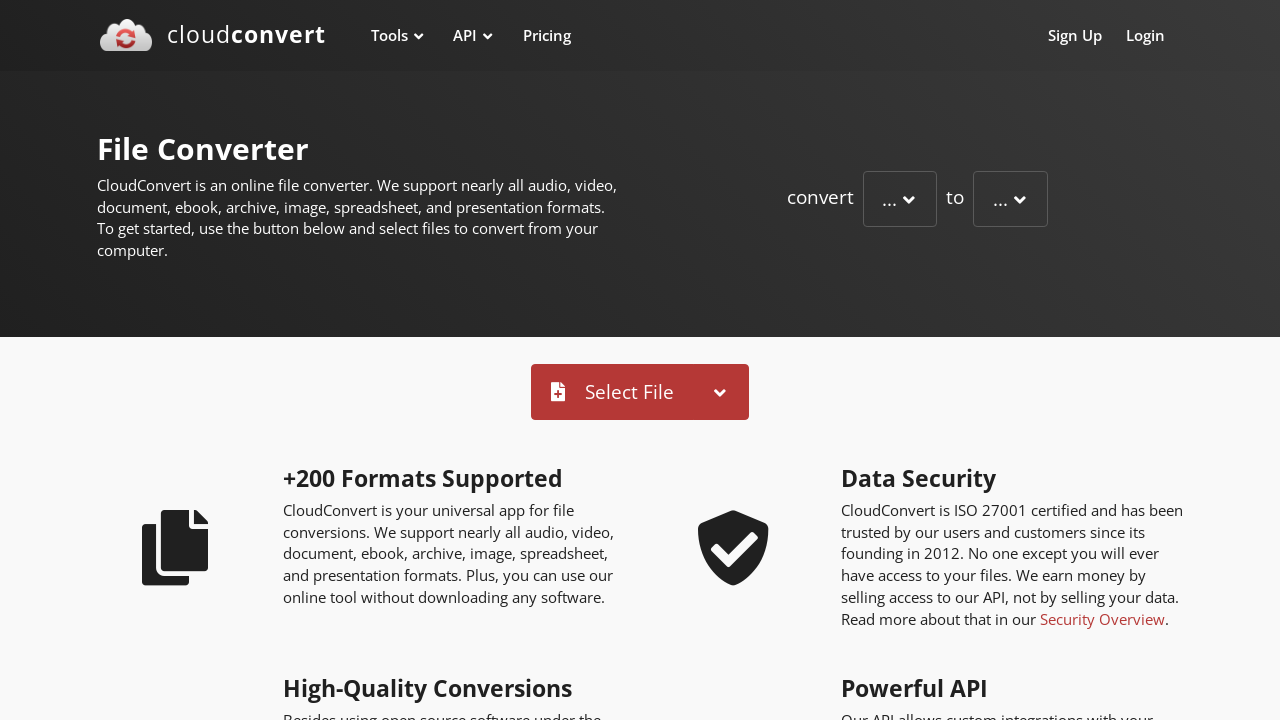

Waited 2 seconds for page to load
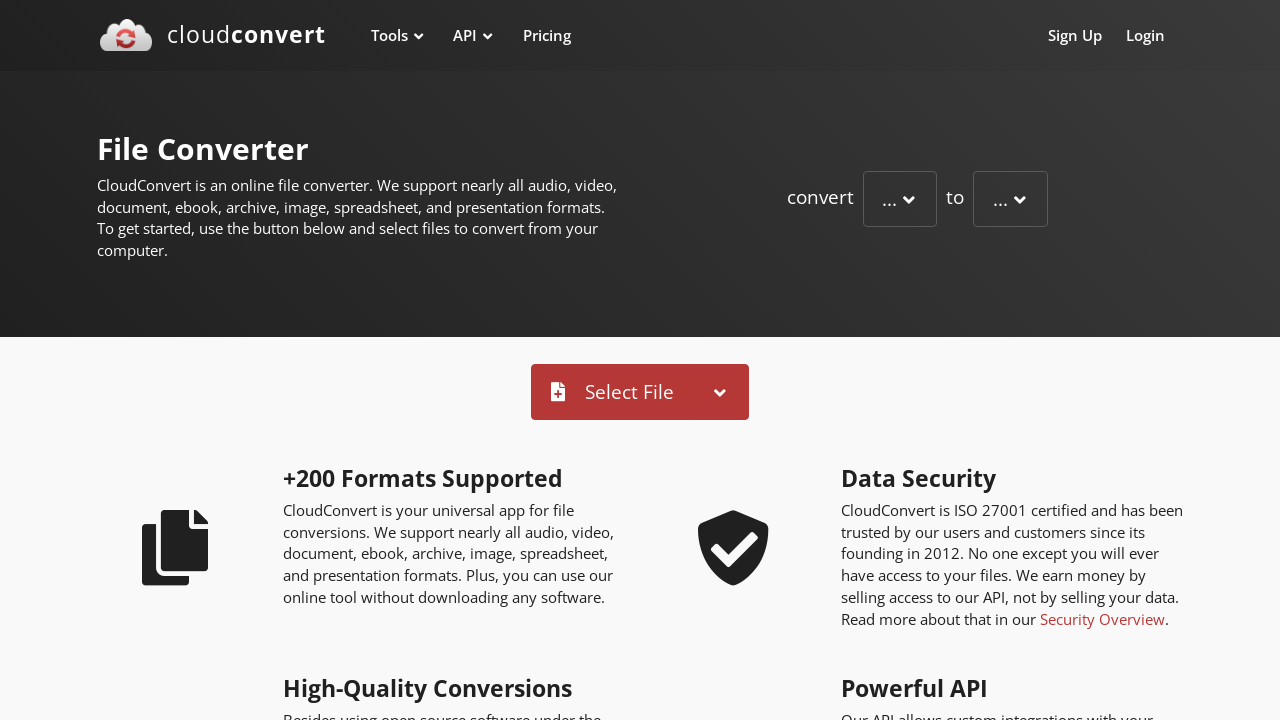

Uploaded test file through file input element
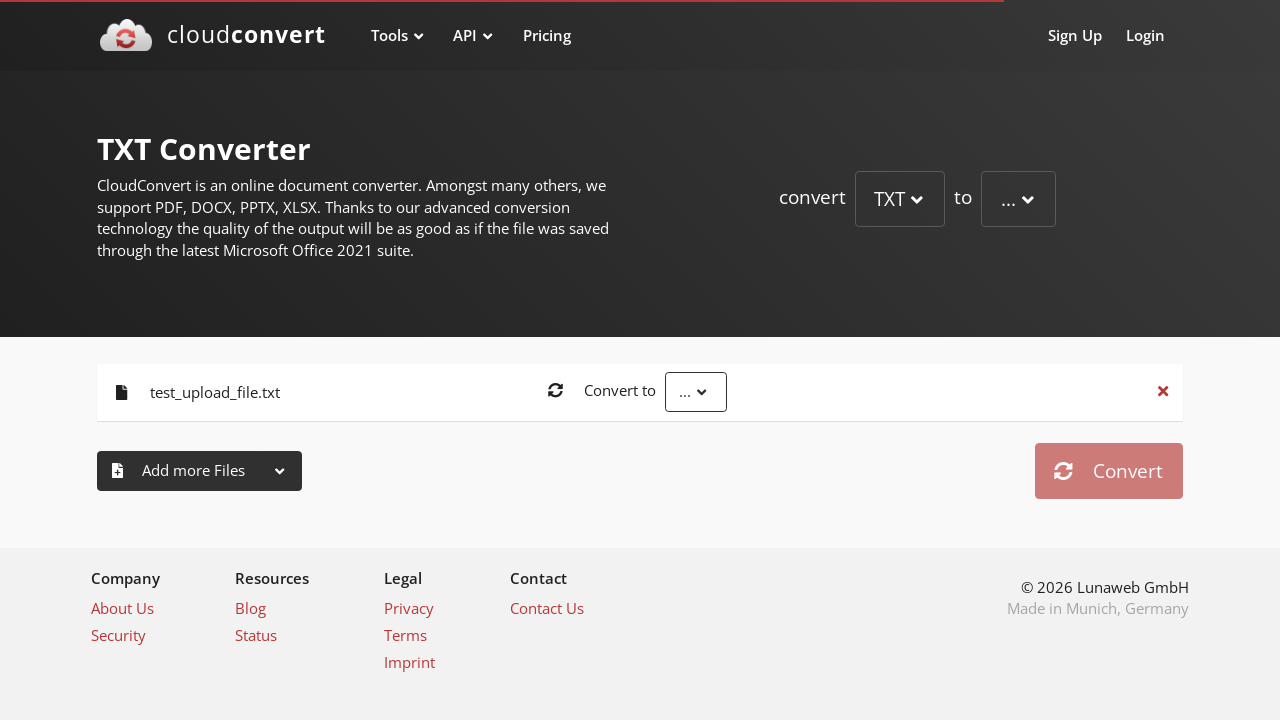

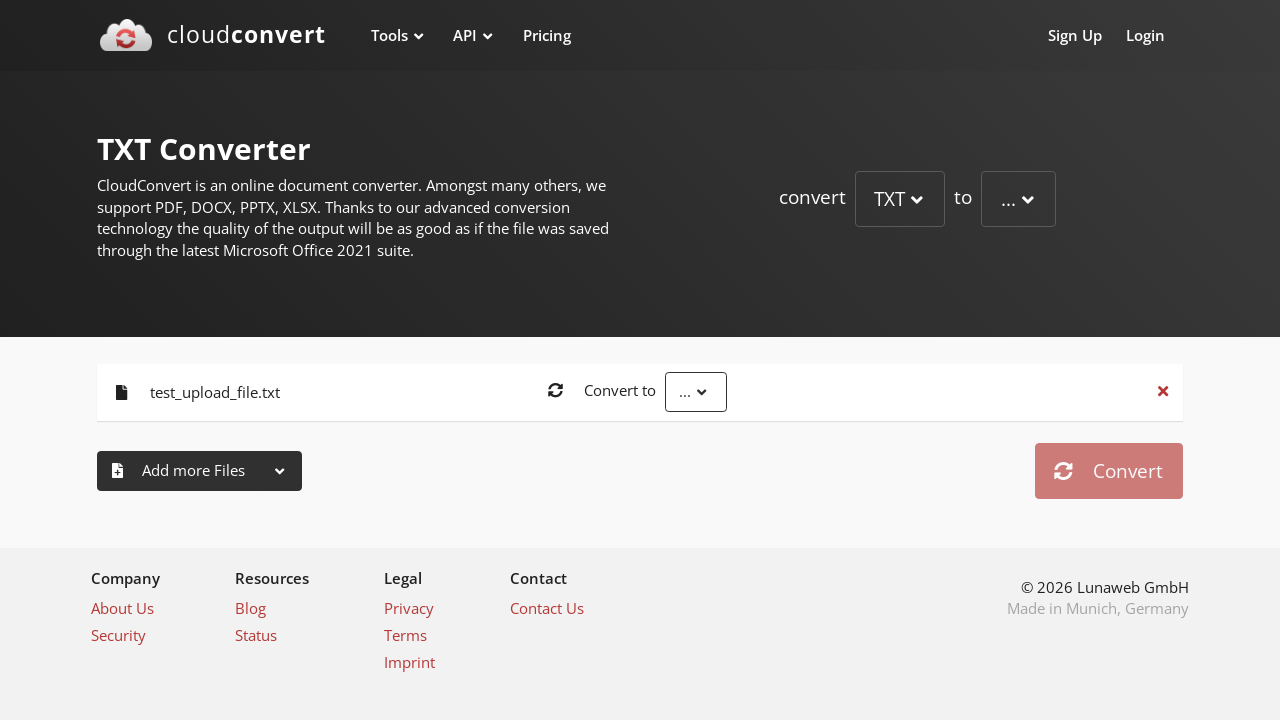